Navigates to a Mexican Supreme Court judicial information page and verifies the page content loads successfully

Starting URL: https://sjf.scjn.gob.mx/SJFSist/Paginas/DetalleGeneralV2.aspx?ID=159819&Clase=DetalleTesisBL&Semanario=0

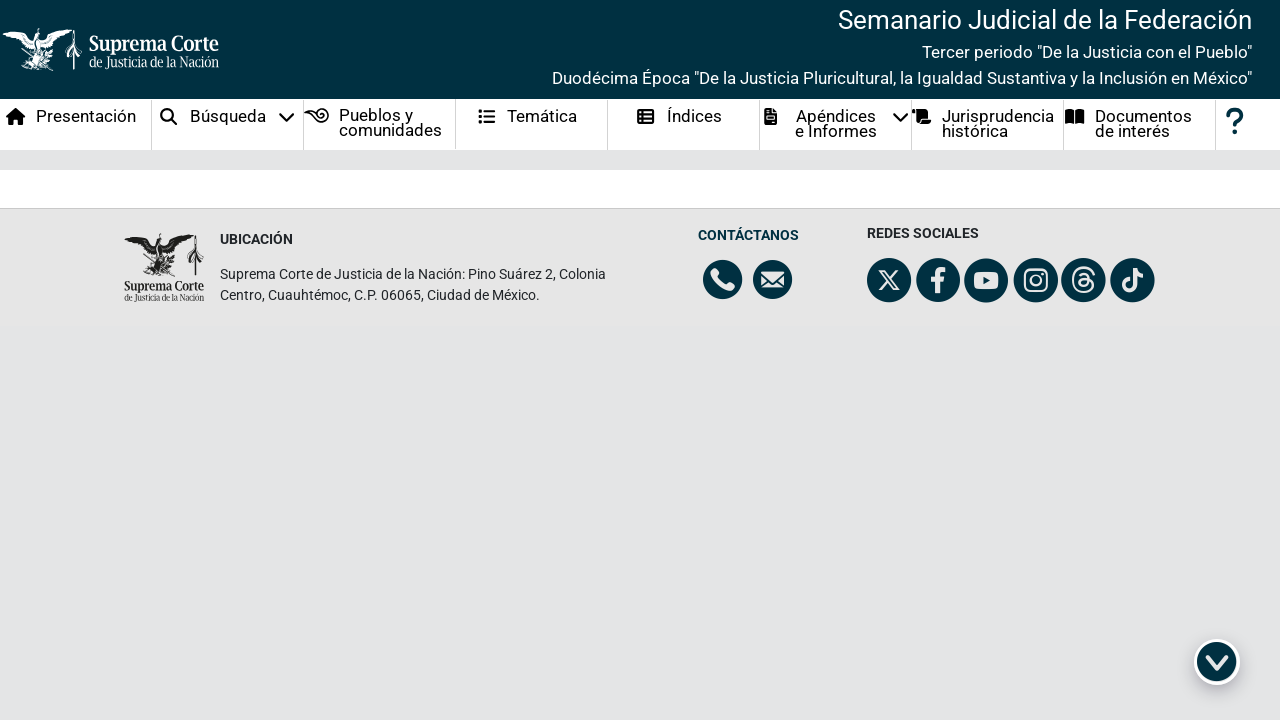

Waited for page DOM content to fully load
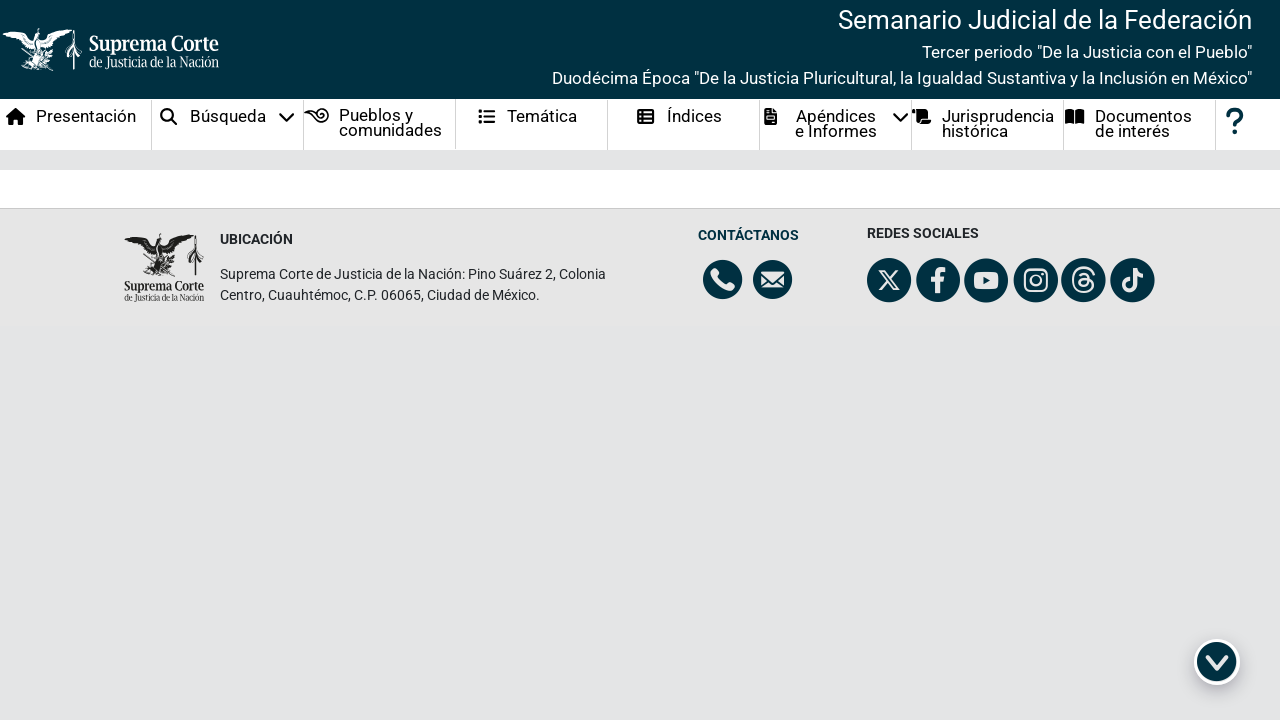

Verified body element is present on Mexican Supreme Court judicial information page
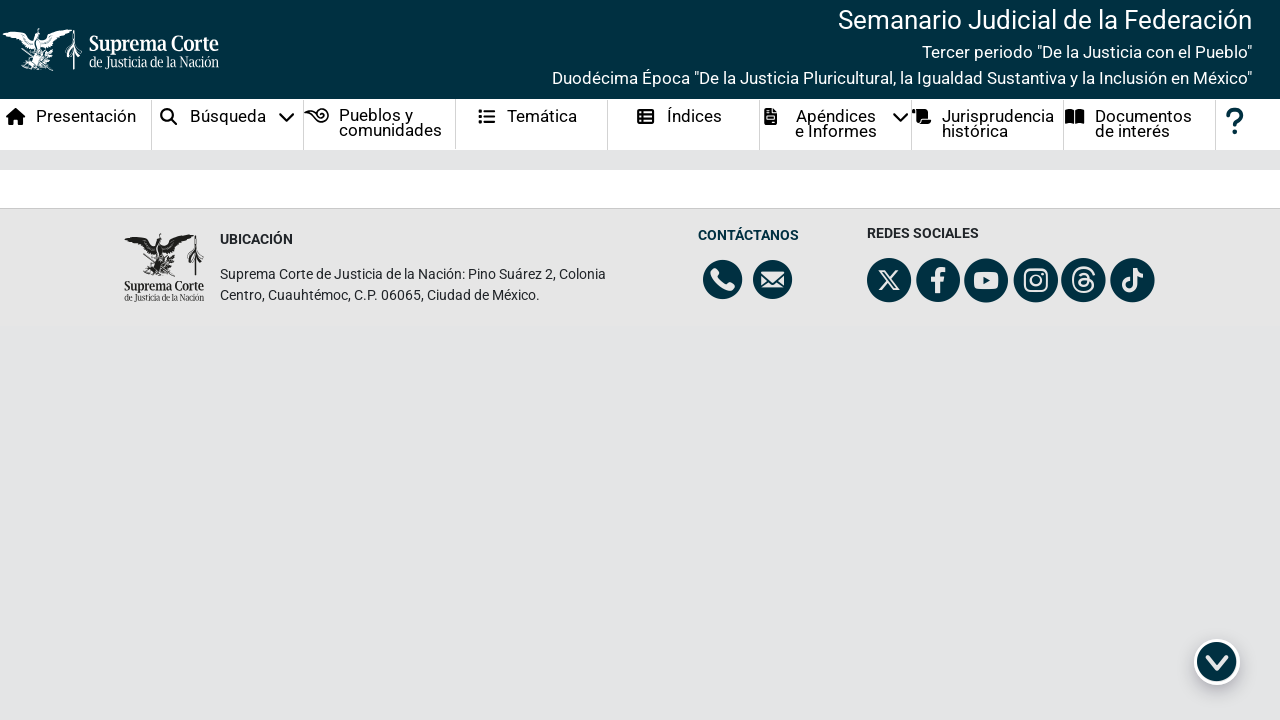

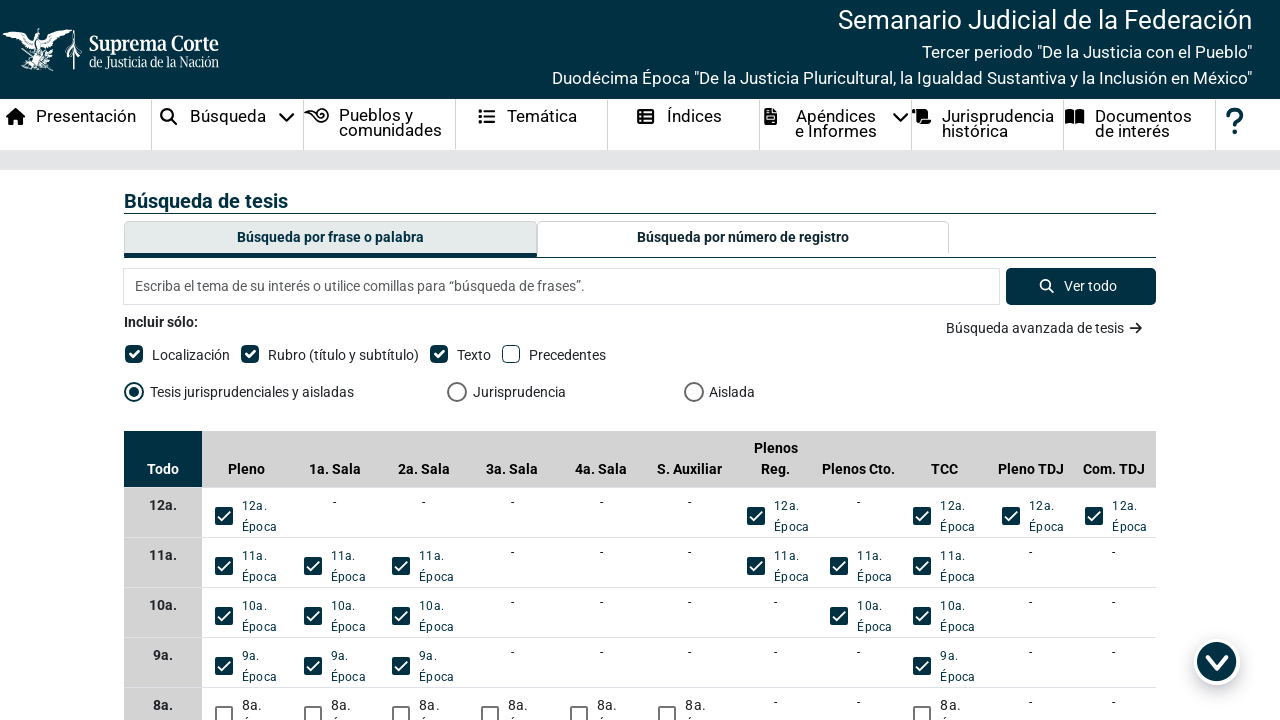